Tests dynamic control functionality by toggling checkbox visibility and interacting with it

Starting URL: https://v1.training-support.net/selenium/dynamic-controls

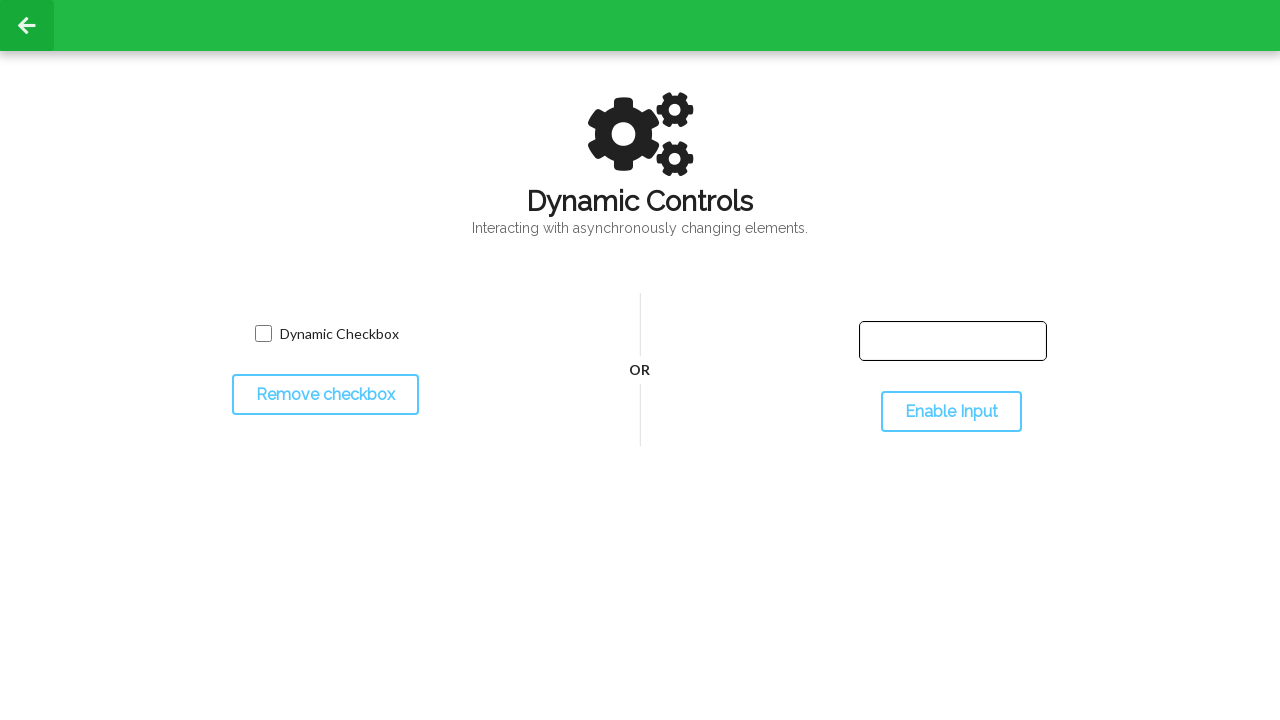

Located the checkbox toggle button
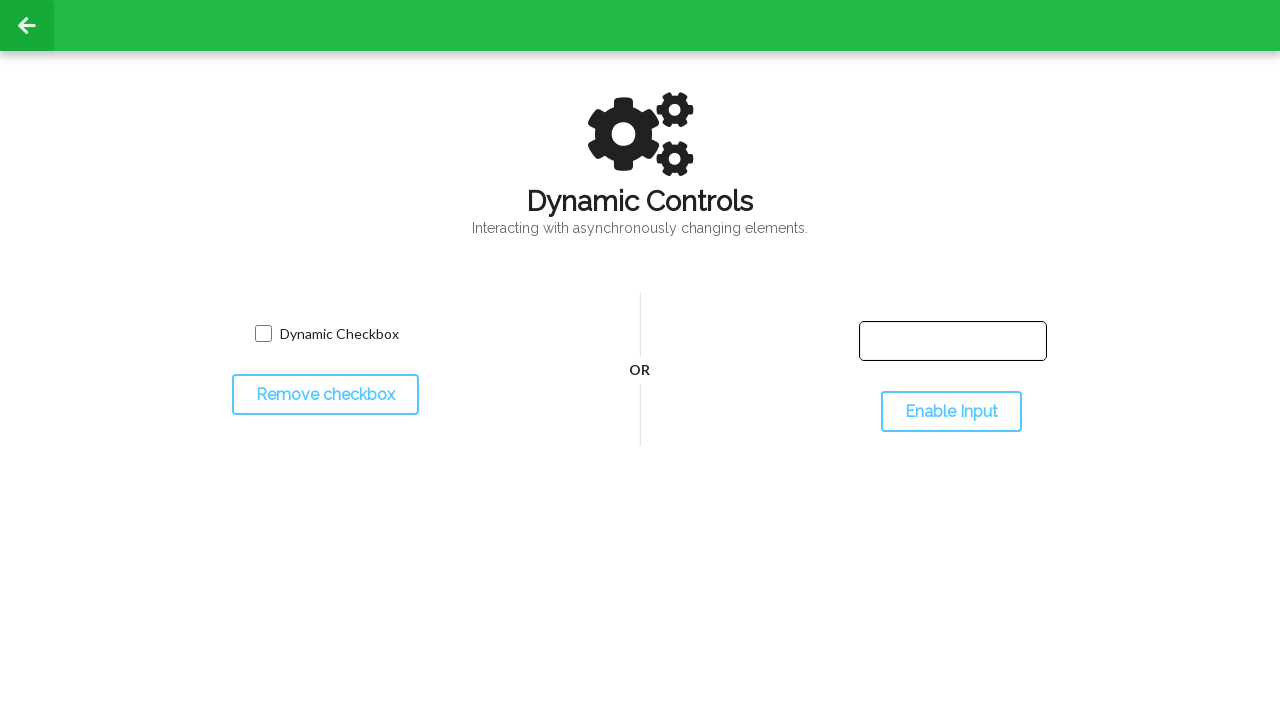

Clicked toggle button to hide the checkbox at (325, 395) on #toggleCheckbox
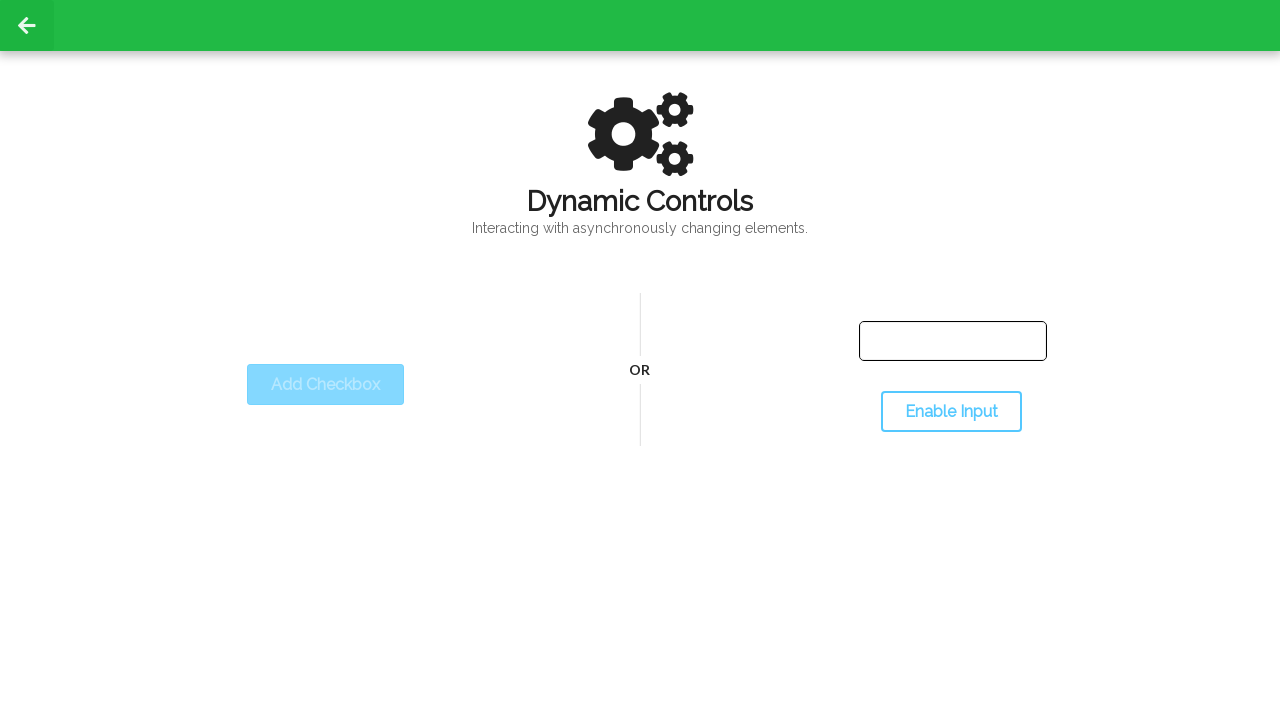

Checkbox became invisible
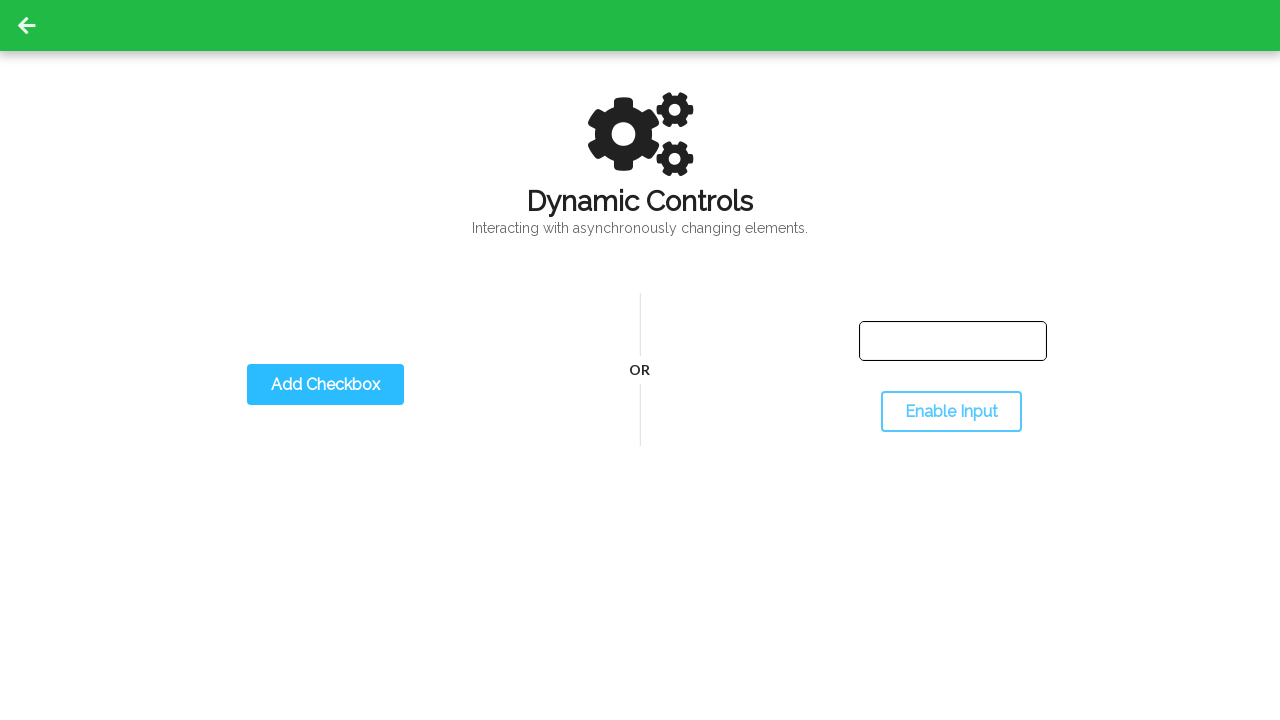

Clicked toggle button to show the checkbox at (325, 385) on #toggleCheckbox
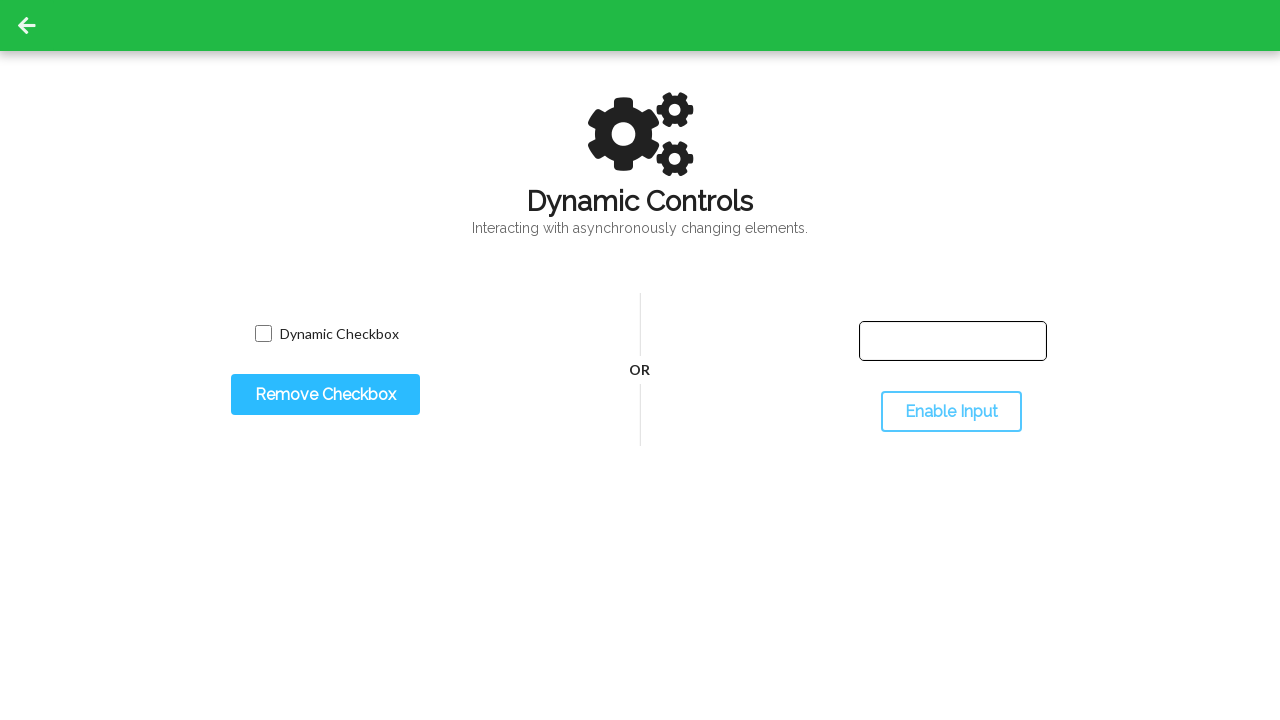

Checkbox became visible
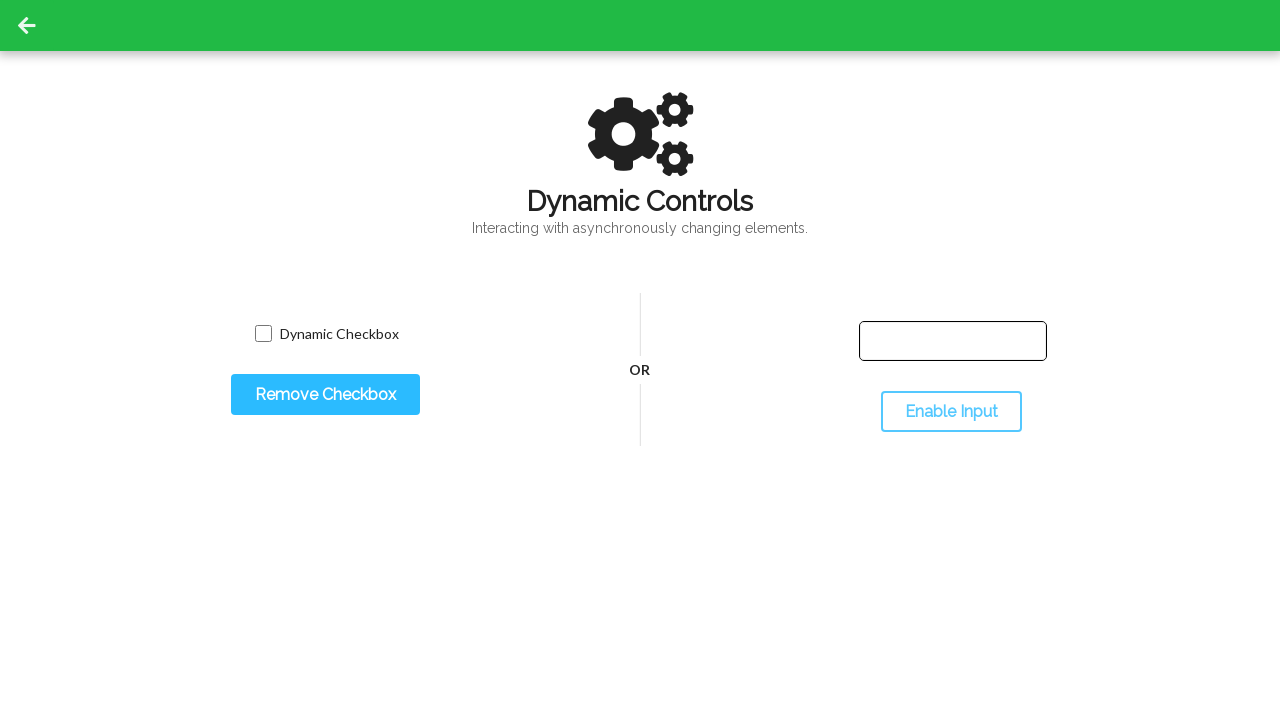

Clicked the checkbox to select it at (263, 334) on #dynamicCheckbox
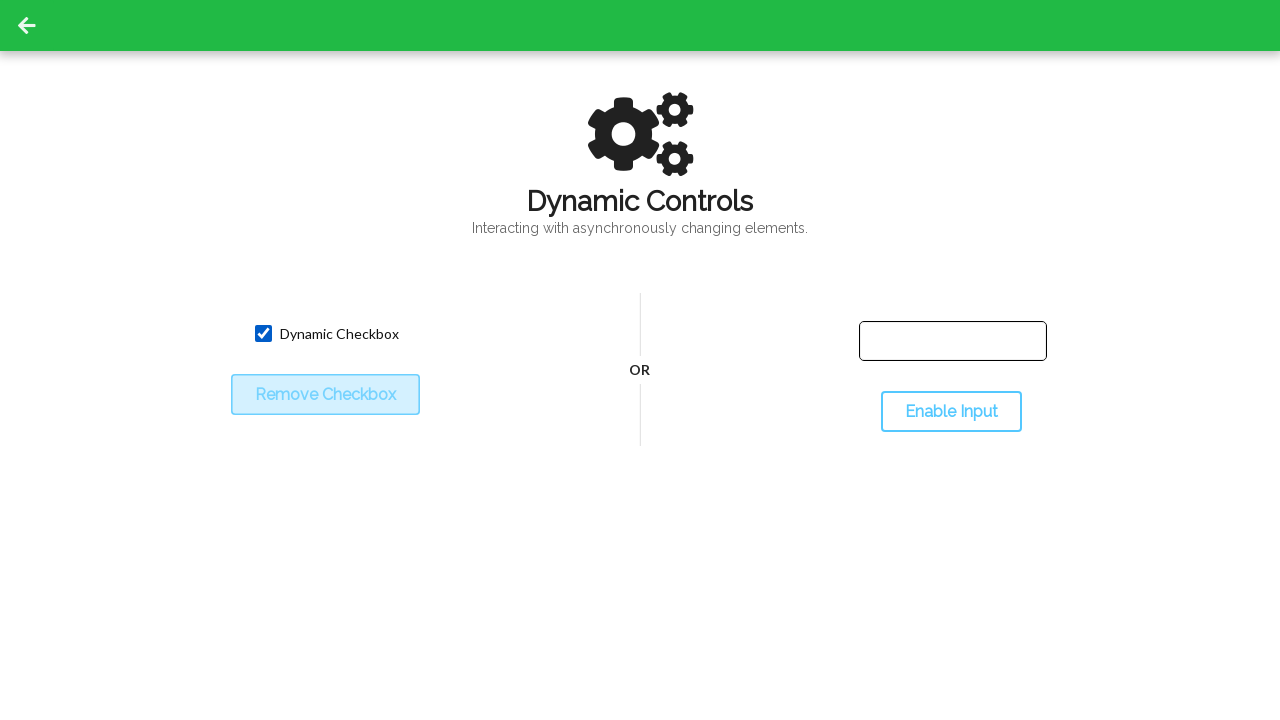

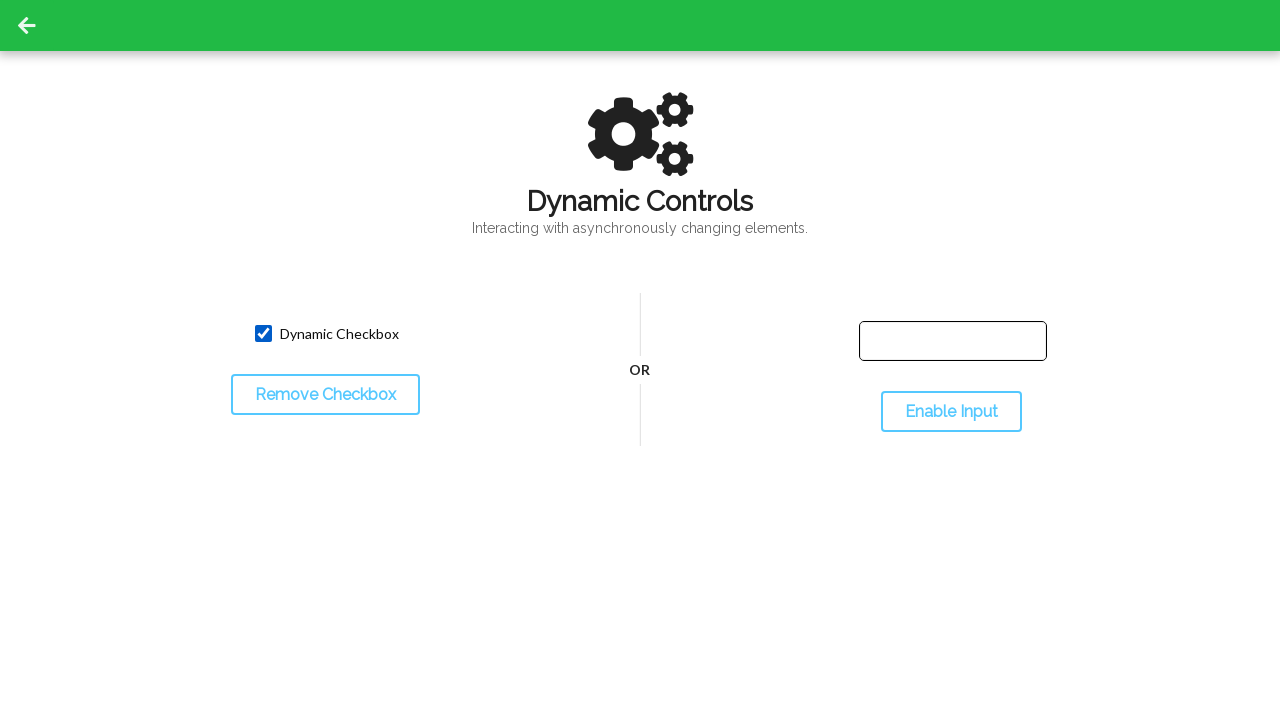